Tests passenger selection dropdown by clicking the passenger info dropdown, incrementing adult passengers 4 times, and closing the selection

Starting URL: https://rahulshettyacademy.com/dropdownsPractise/

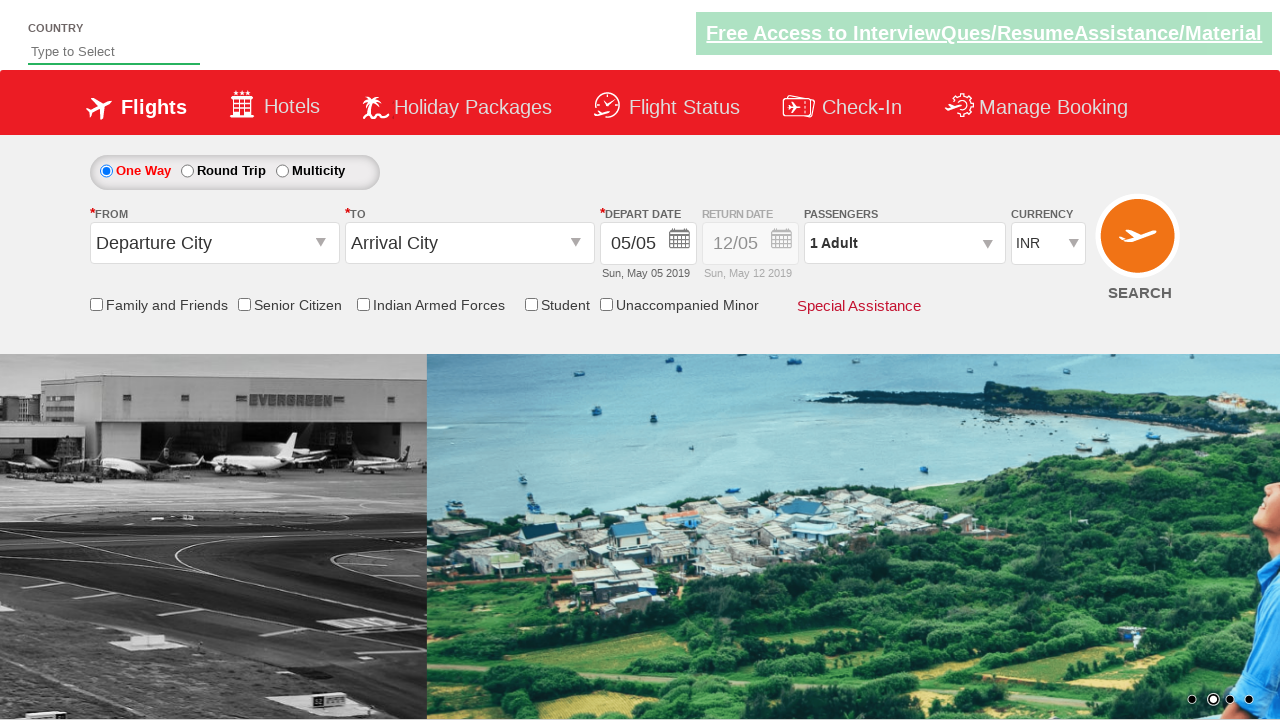

Clicked passenger info dropdown to open it at (904, 243) on #divpaxinfo
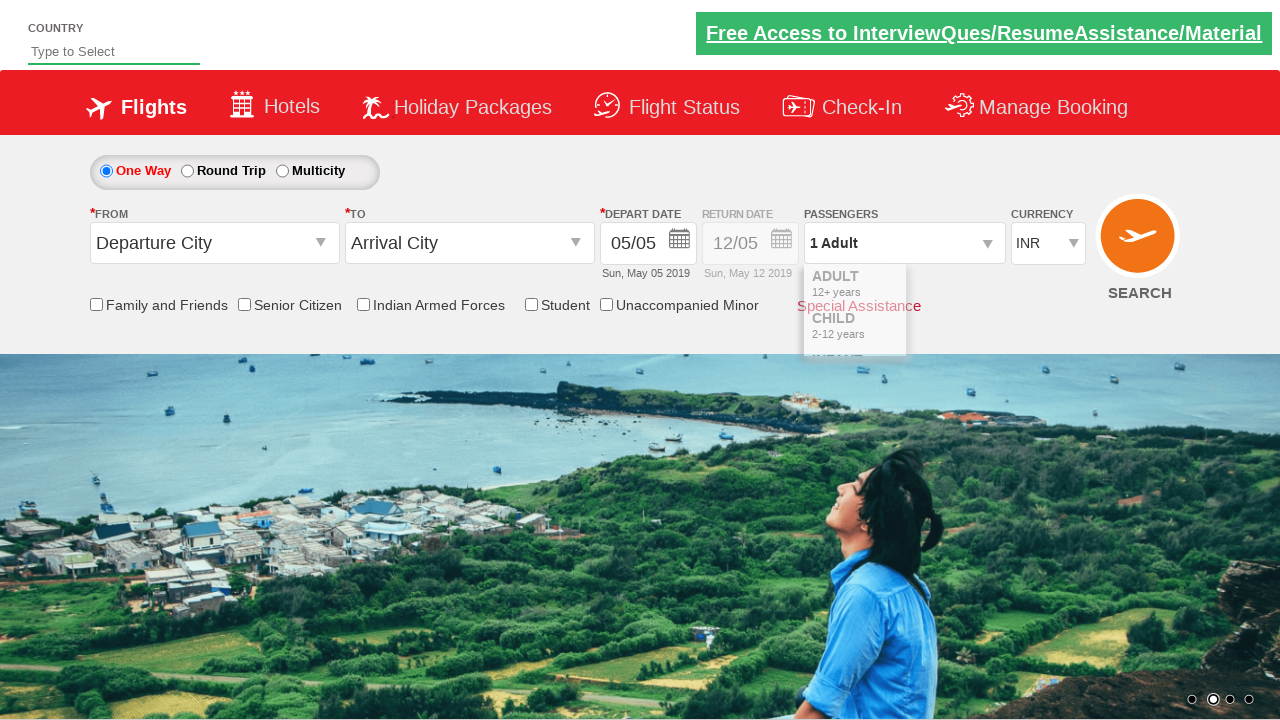

Incremented adult passenger count (iteration 1 of 4) at (982, 288) on #hrefIncAdt
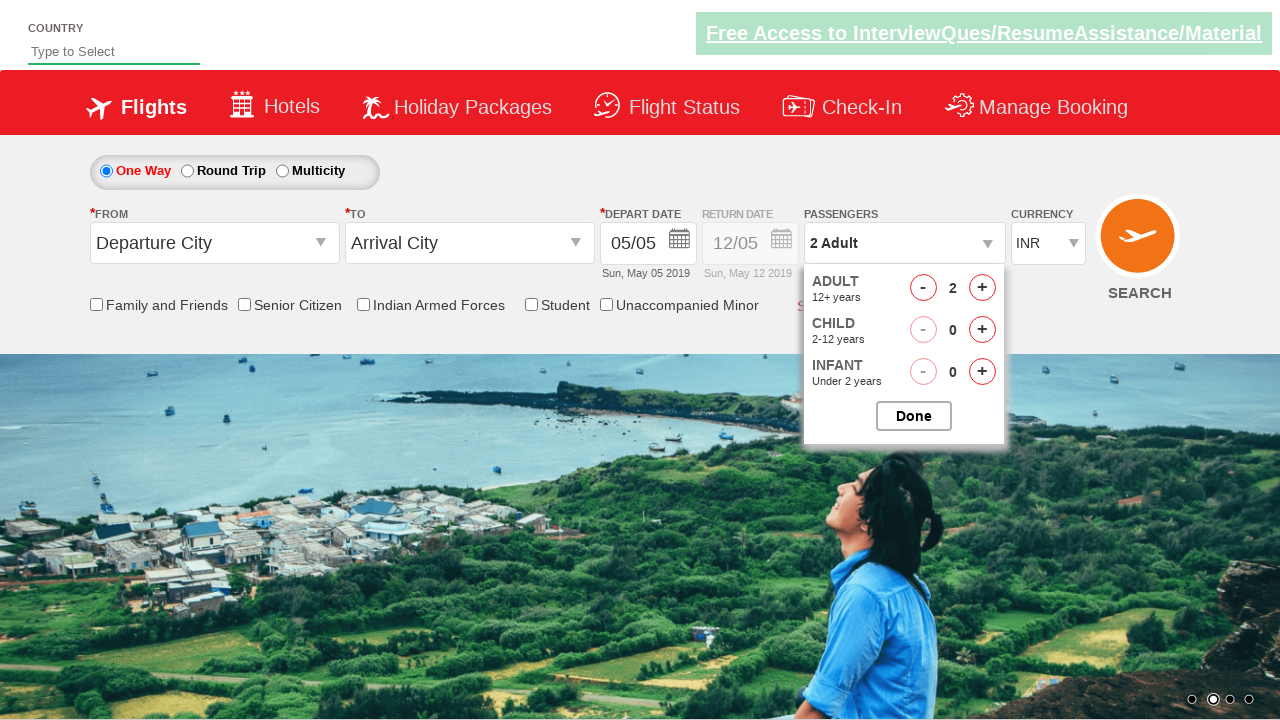

Incremented adult passenger count (iteration 2 of 4) at (982, 288) on #hrefIncAdt
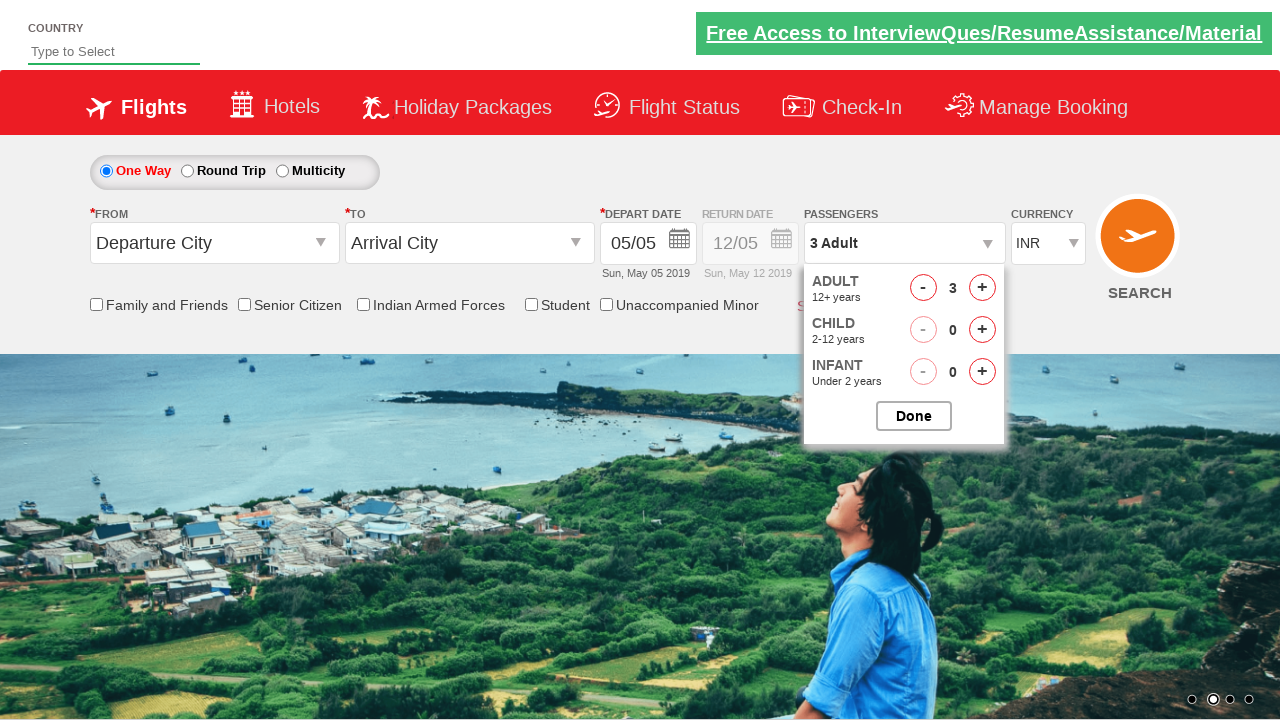

Incremented adult passenger count (iteration 3 of 4) at (982, 288) on #hrefIncAdt
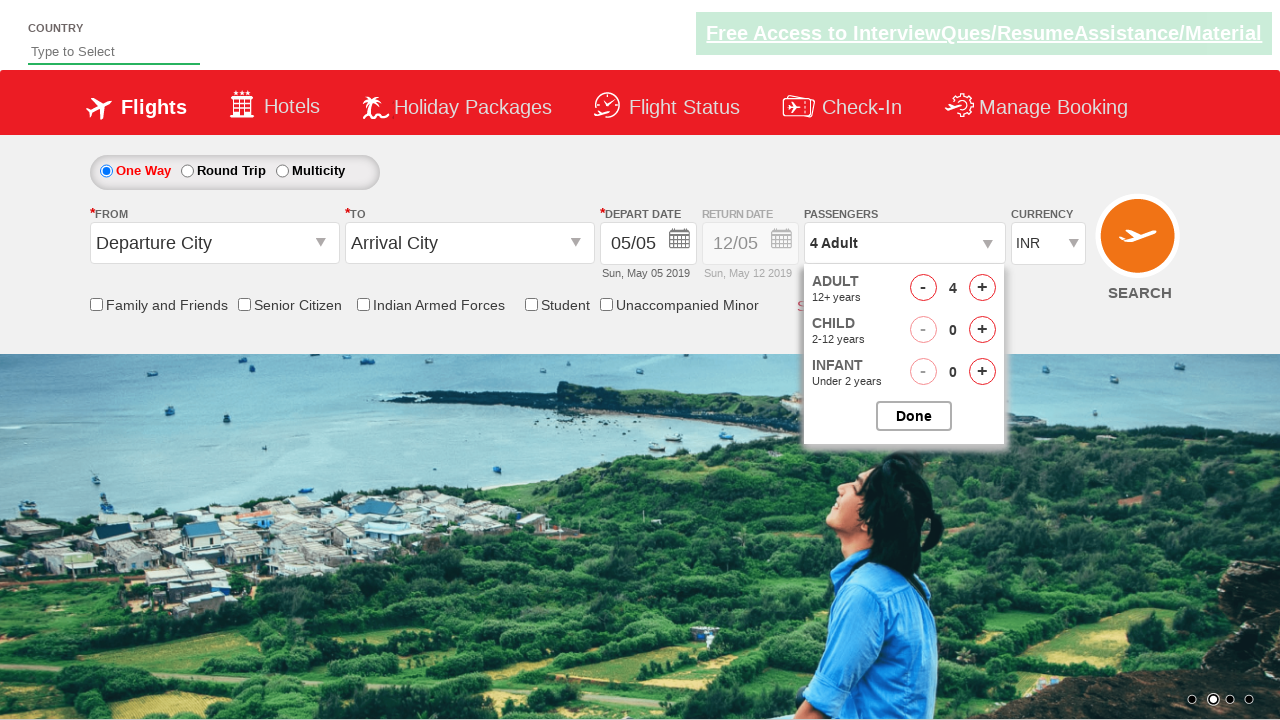

Incremented adult passenger count (iteration 4 of 4) at (982, 288) on #hrefIncAdt
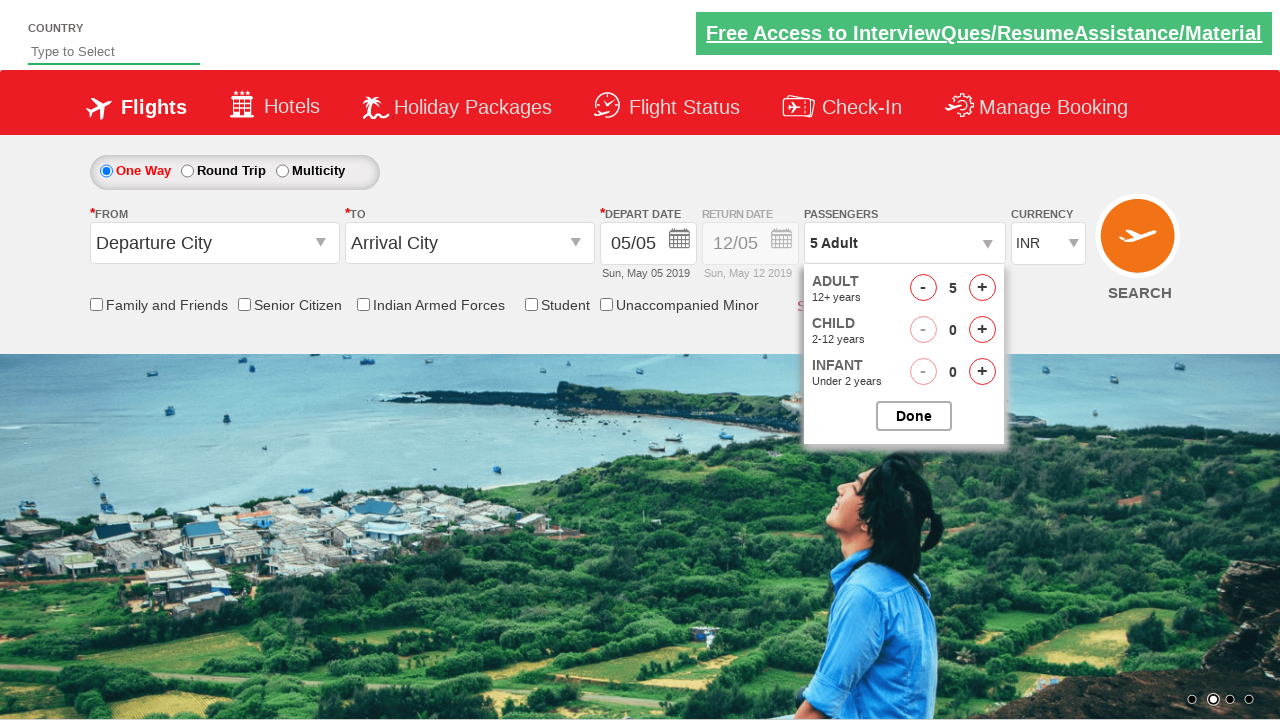

Clicked done button to close the passenger selection dropdown at (914, 416) on #btnclosepaxoption
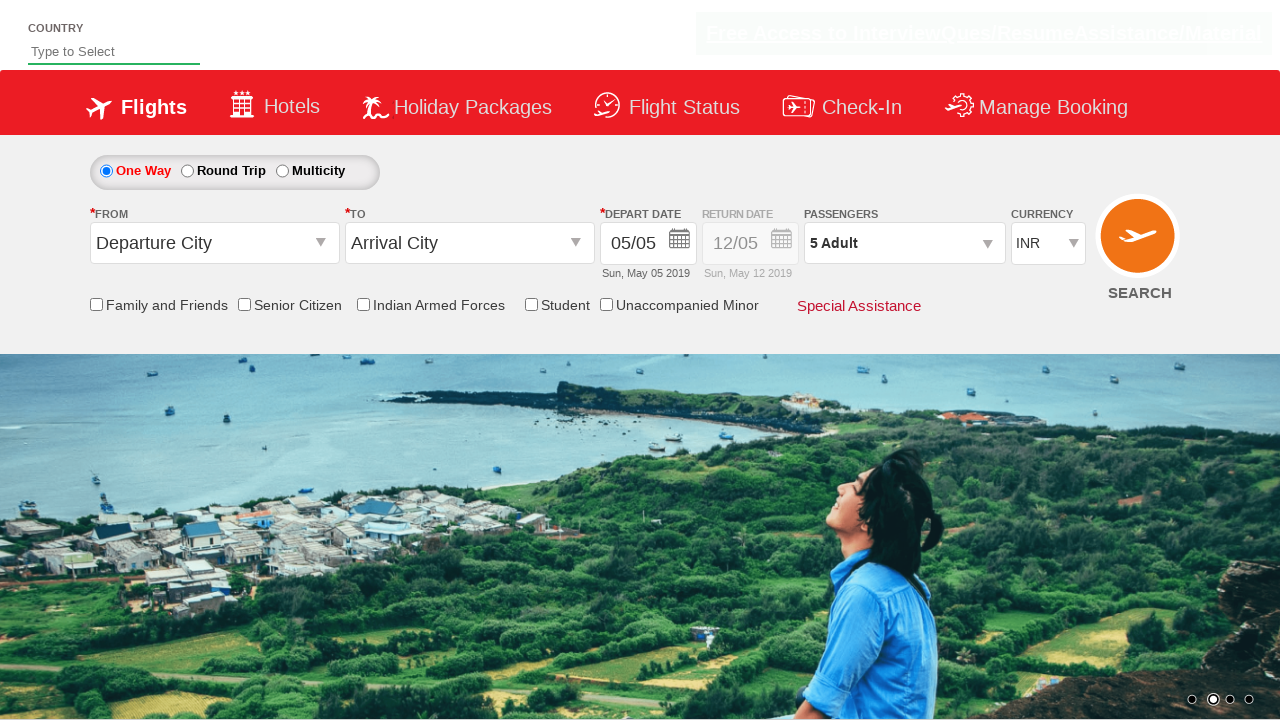

Verified passenger info text is displayed
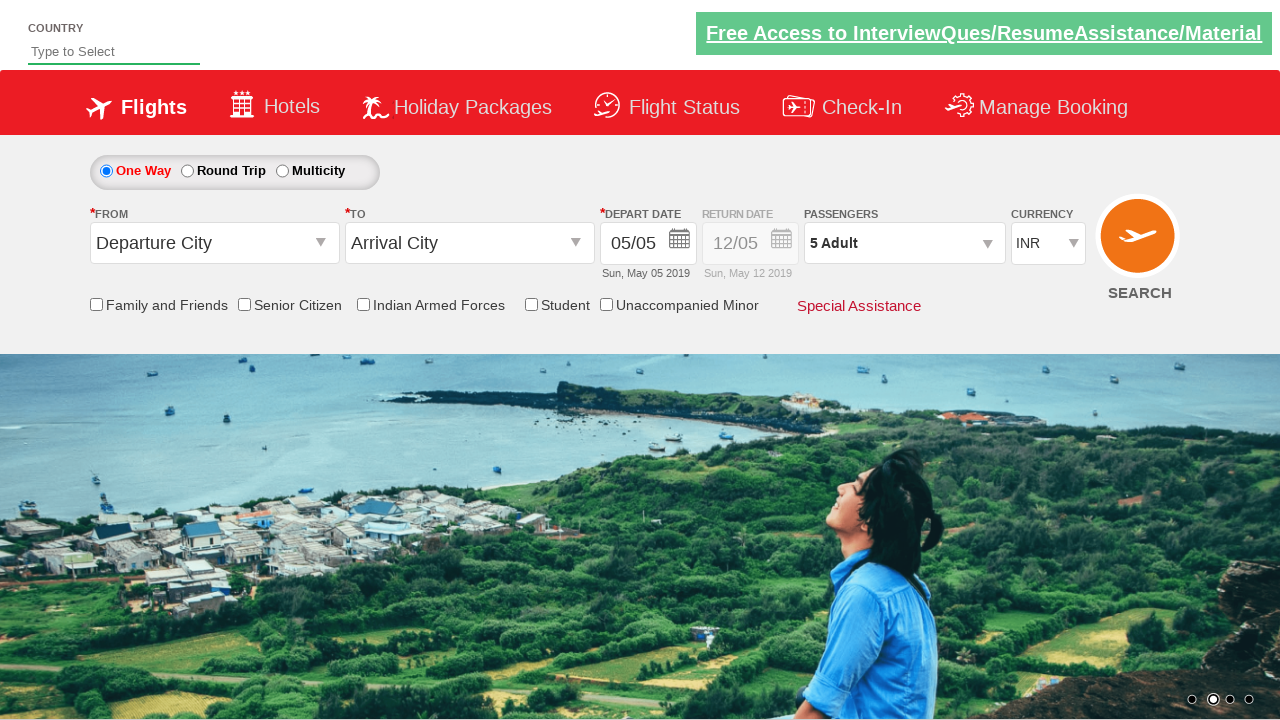

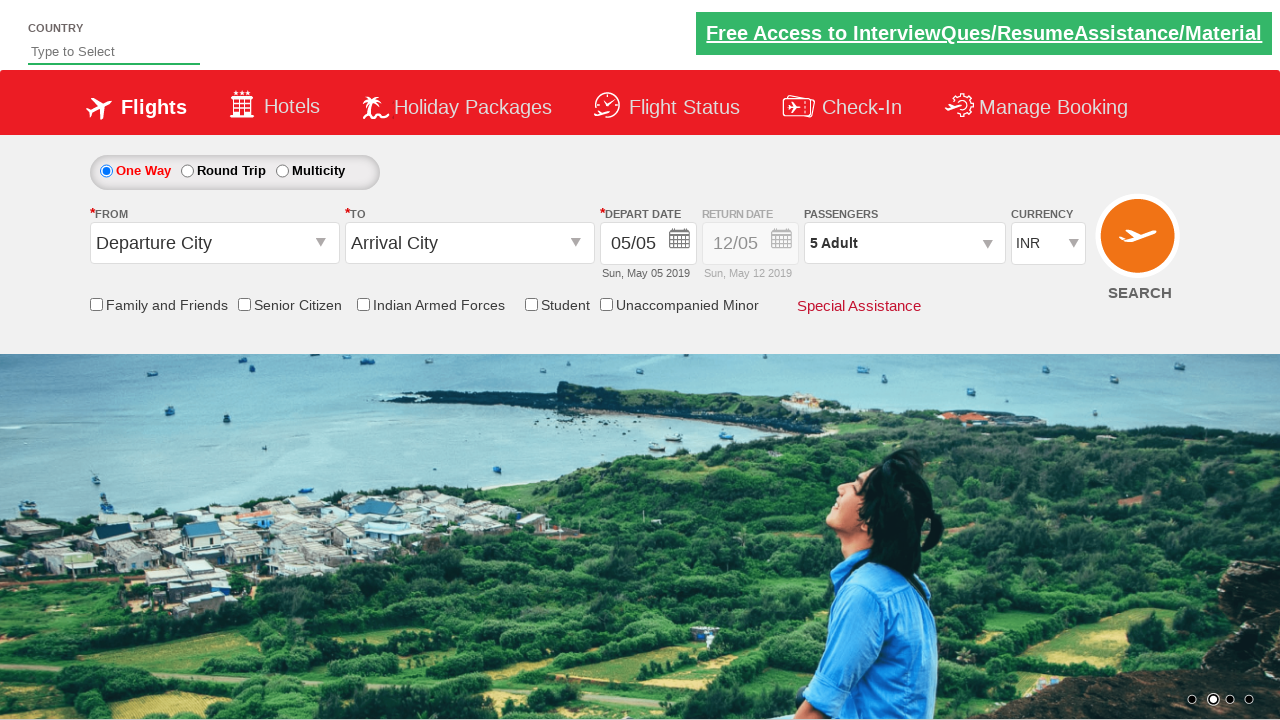